Tests API response by filling a username input field, clicking a button, and verifying the API response from GitHub

Starting URL: https://letcode.in/elements

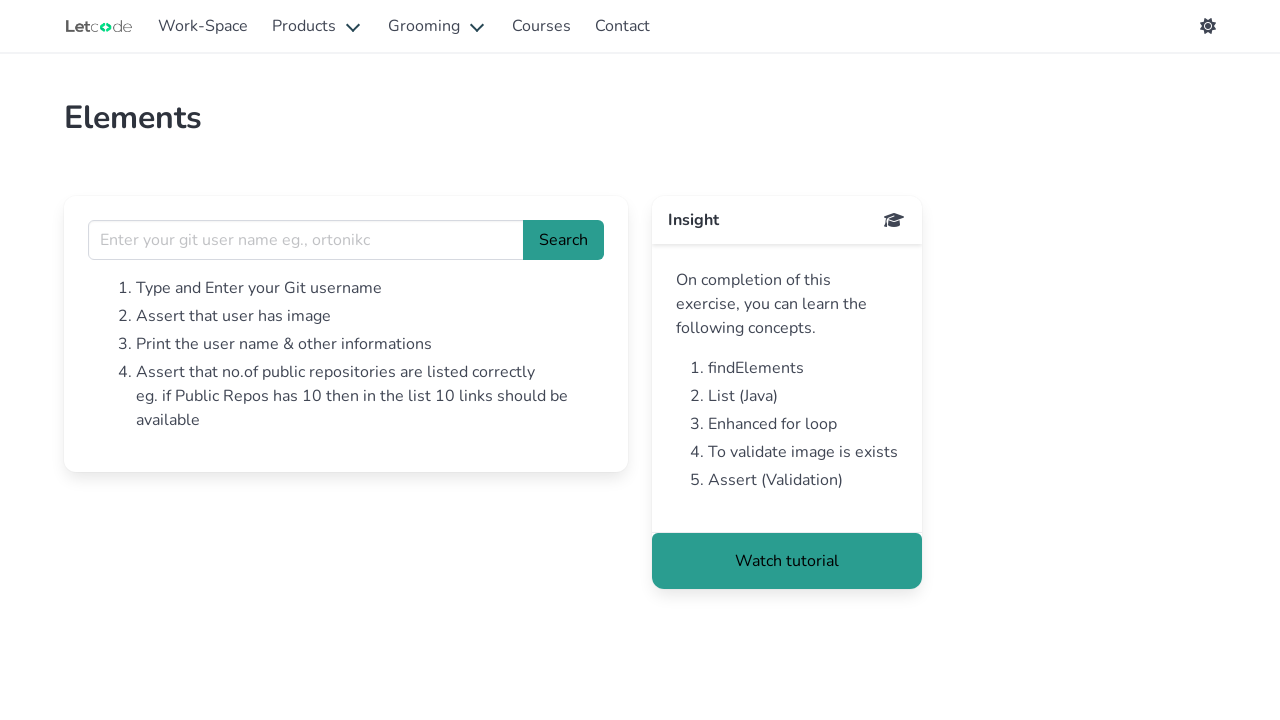

Filled username input field with 'ortonikc' on input[name='username']
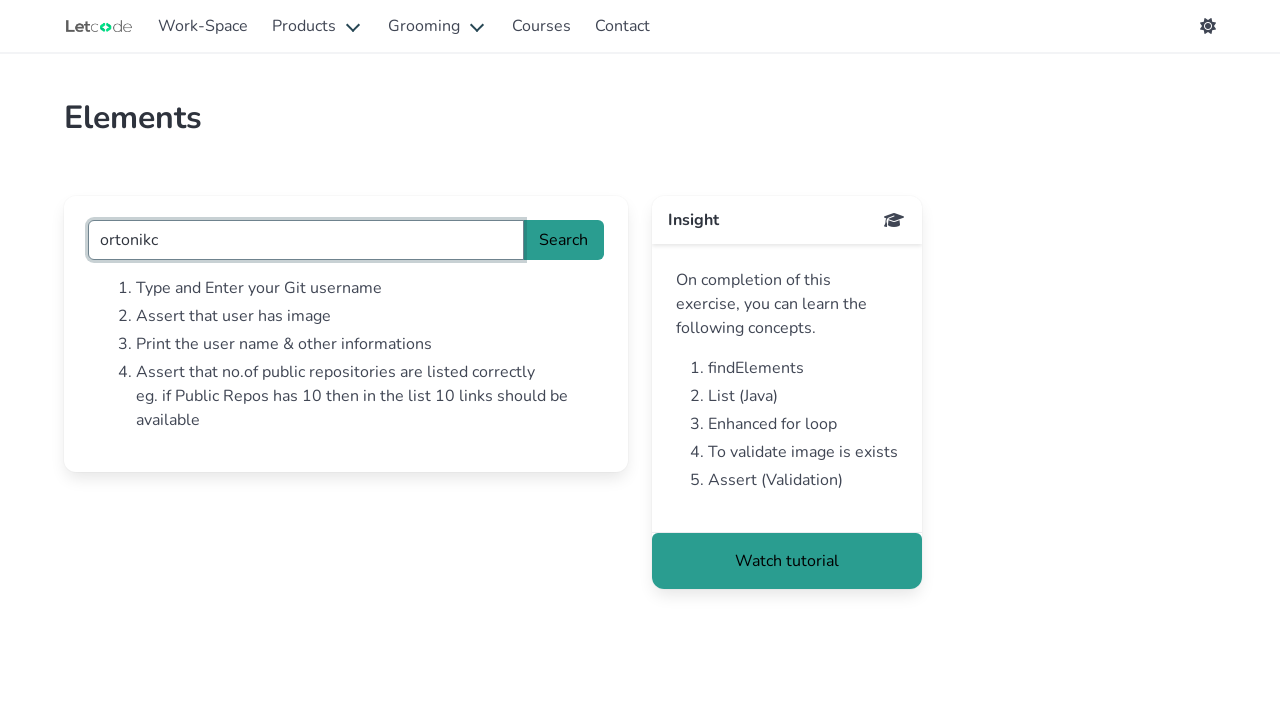

Clicked button to trigger GitHub API call at (1208, 26) on button
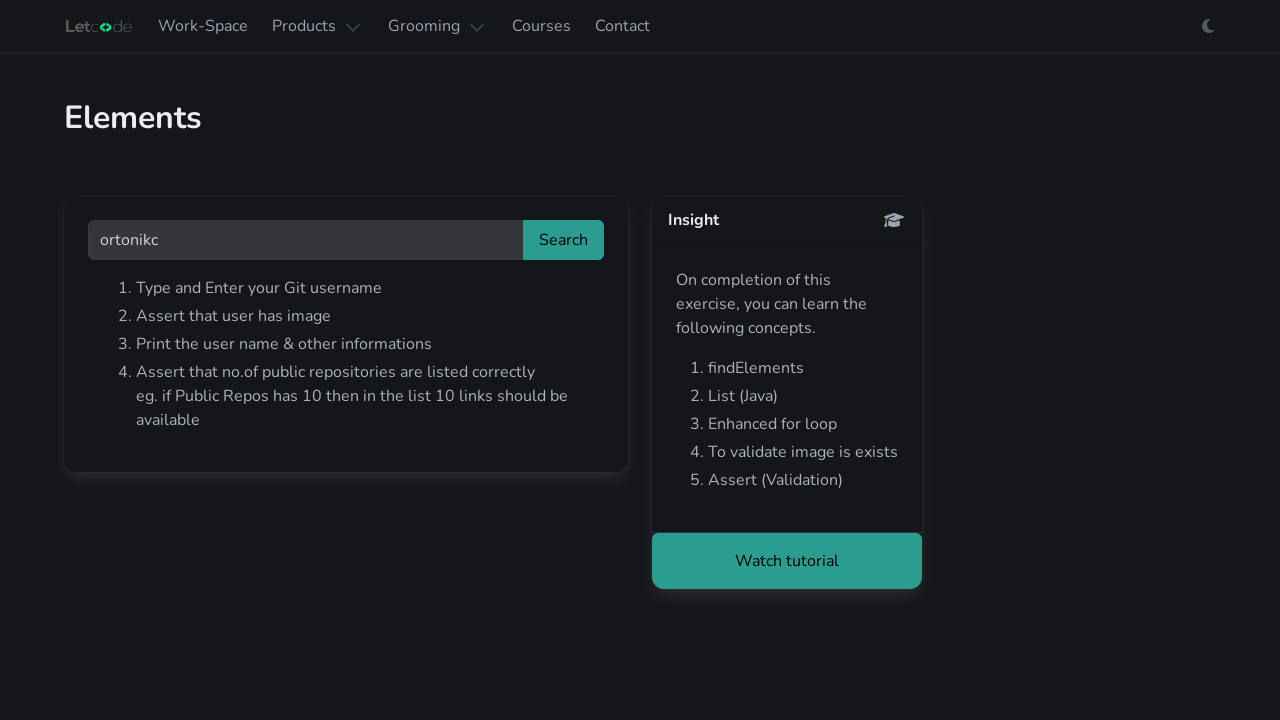

Waited for API response to complete (networkidle)
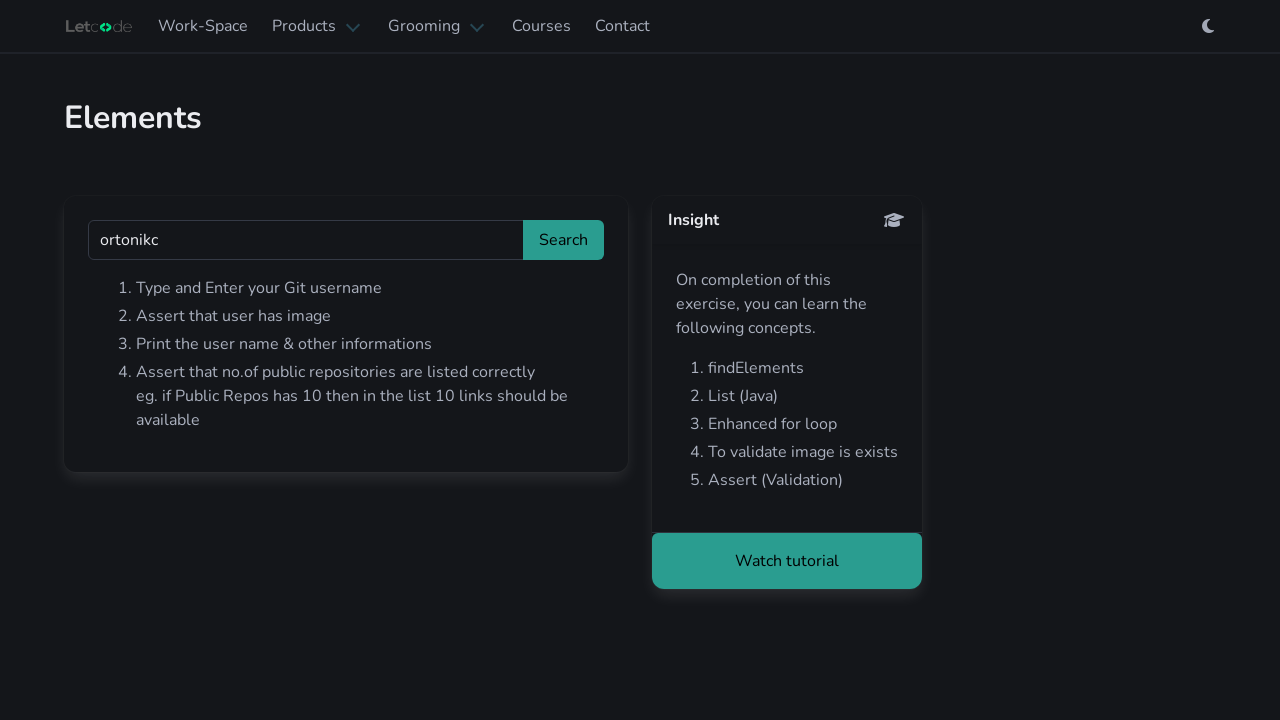

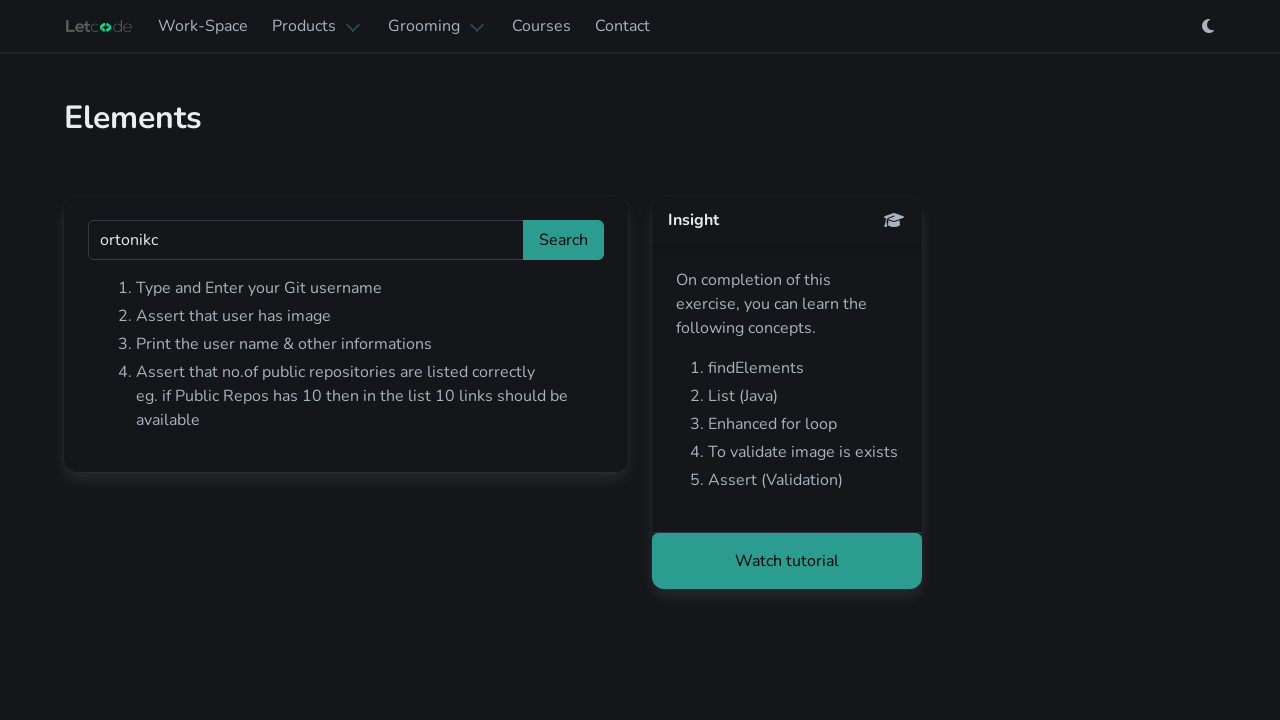